Tests the percentage calculator lower limit boundary (-90% of 100) and verifies the result is -90

Starting URL: http://www.calculator.net/

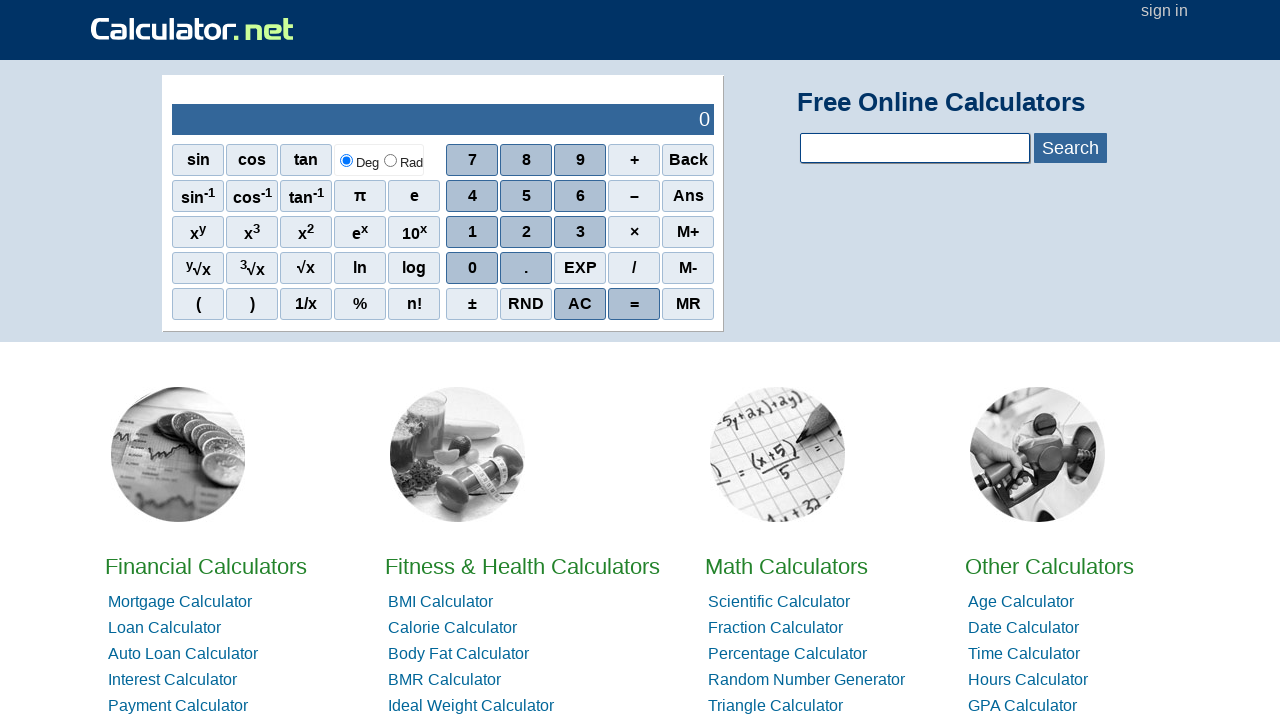

Clicked on Math Calculators at (786, 566) on //*[@id="homelistwrap"]/div[3]/div[2]/a
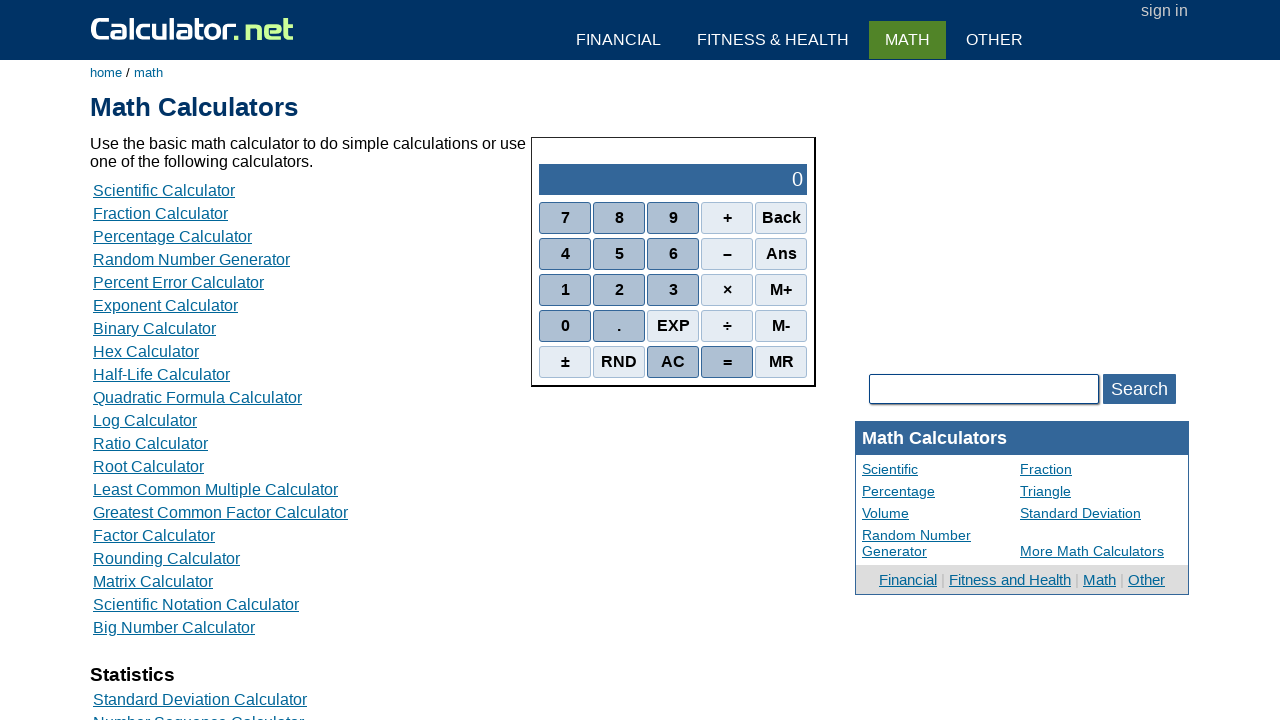

Clicked on Percent Calculators at (172, 236) on //*[@id="content"]/table[2]/tbody/tr/td/div[3]/a
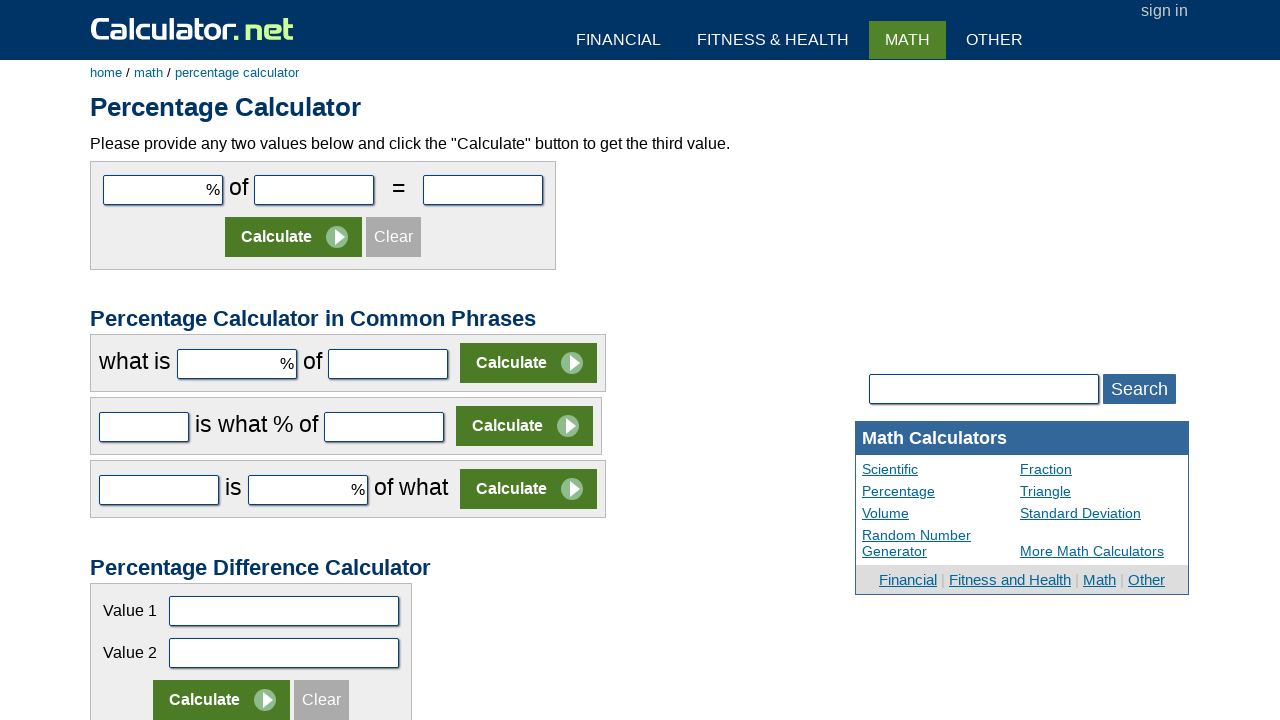

Entered -90 in the first number field on #cpar1
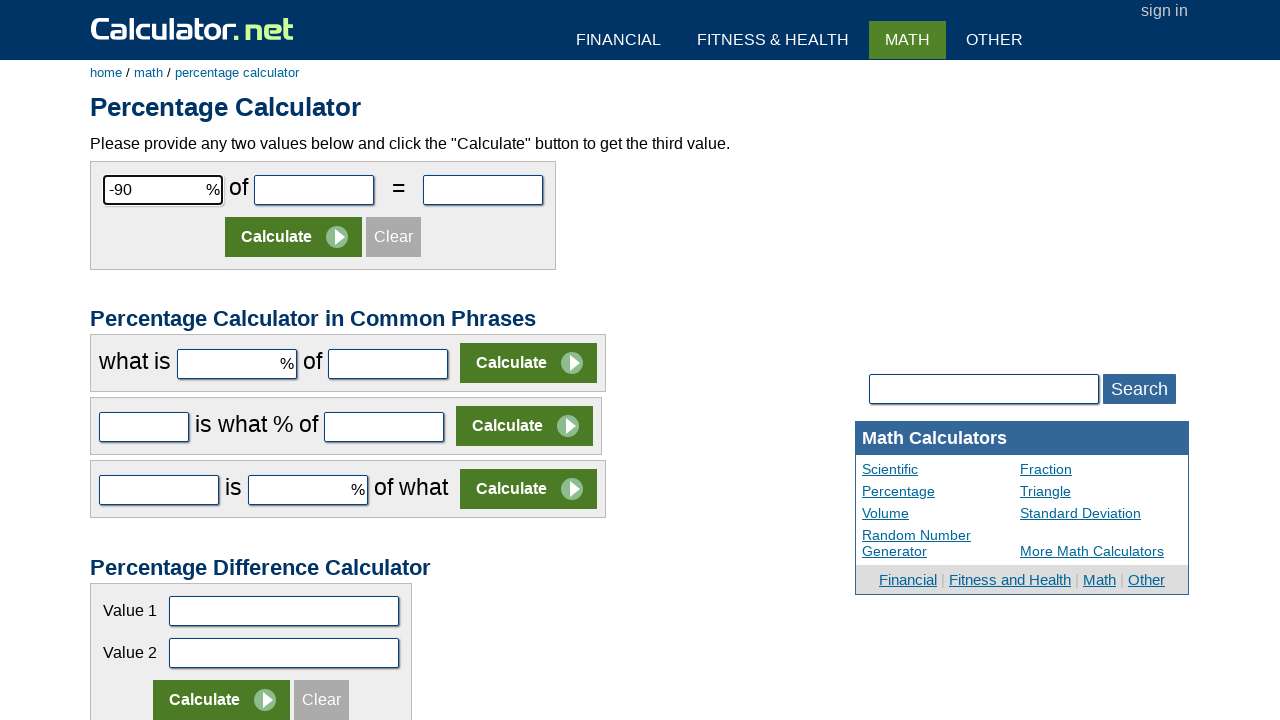

Entered 100 in the second number field on #cpar2
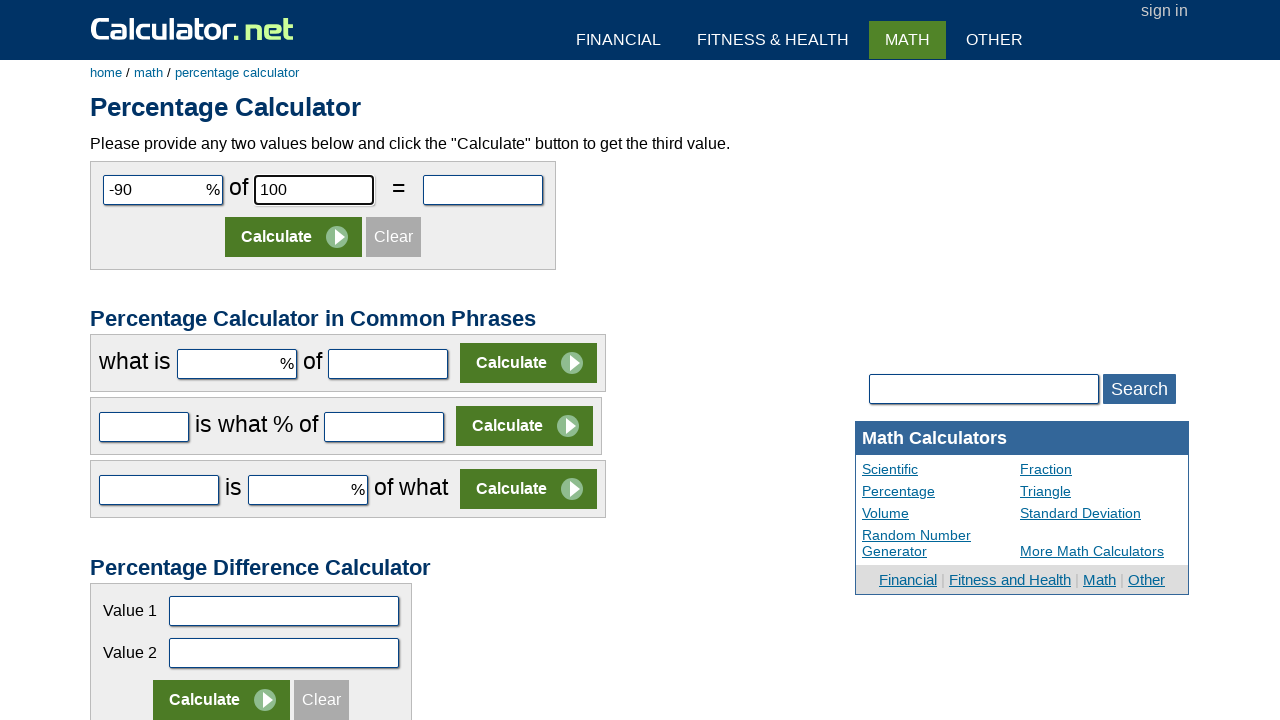

Clicked Calculate button to compute -90% of 100 at (294, 237) on //*[@id="content"]/form[1]/table/tbody/tr[2]/td/input[2]
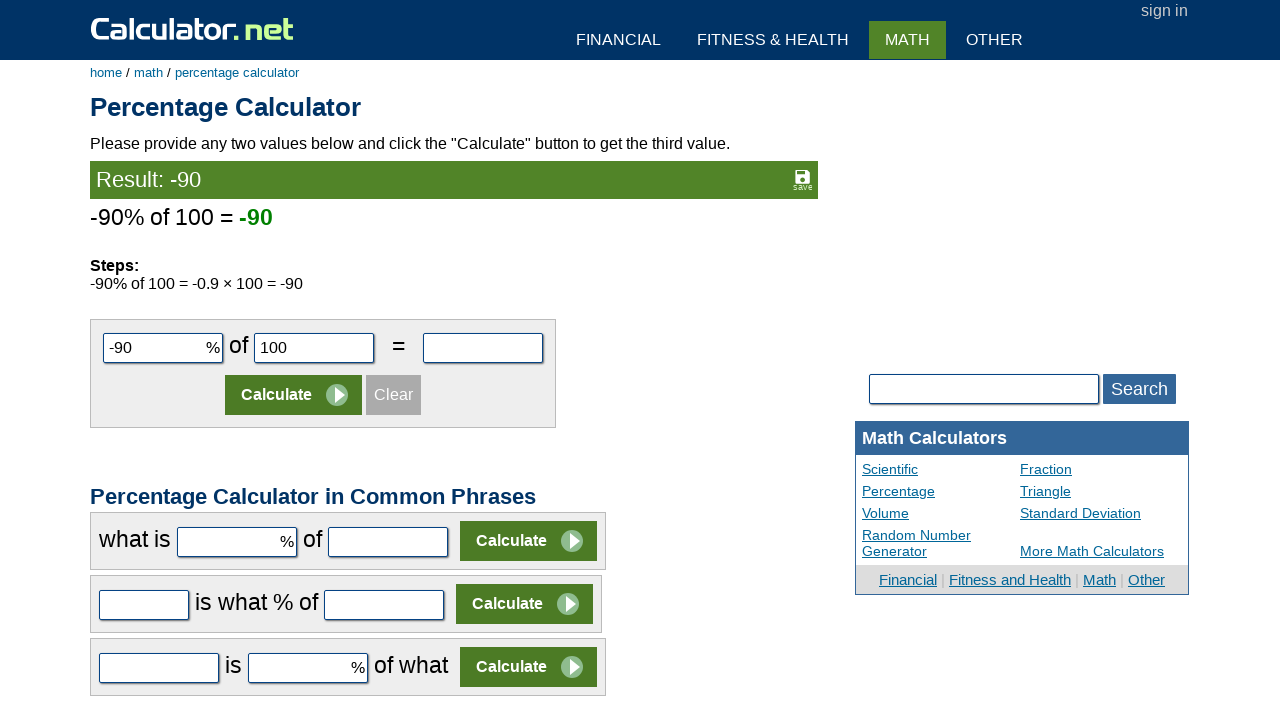

Result appeared on page
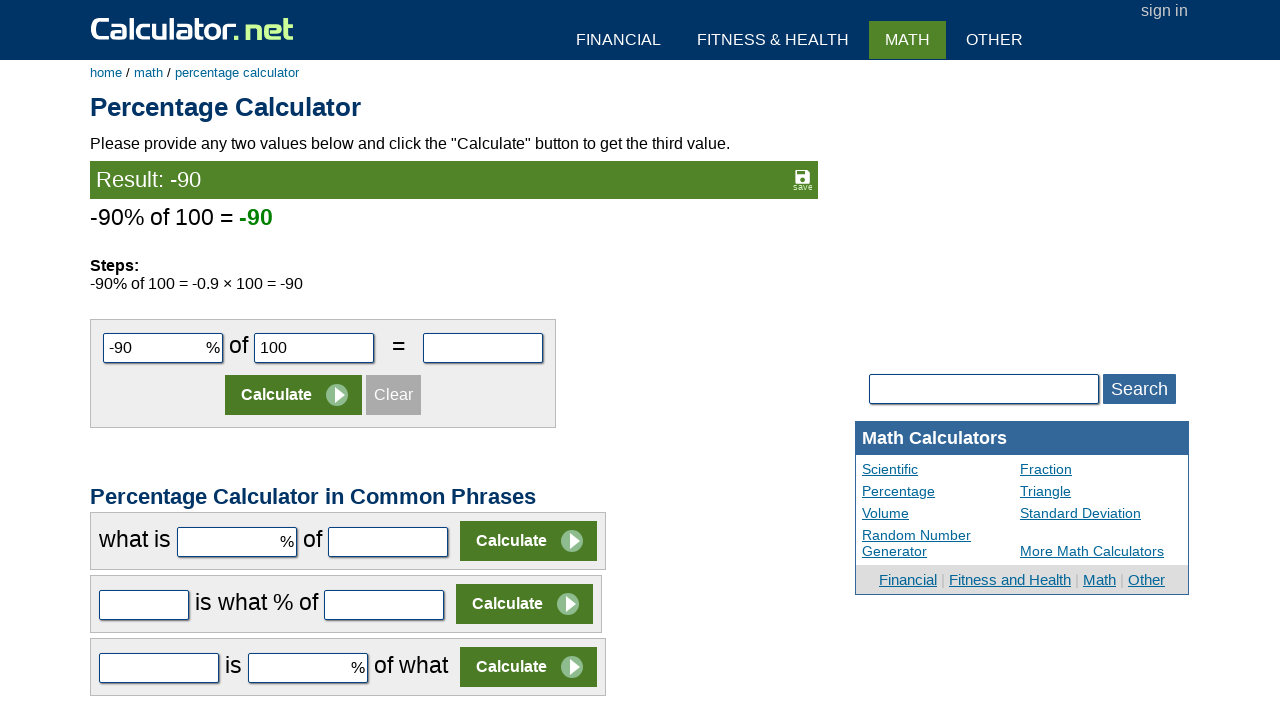

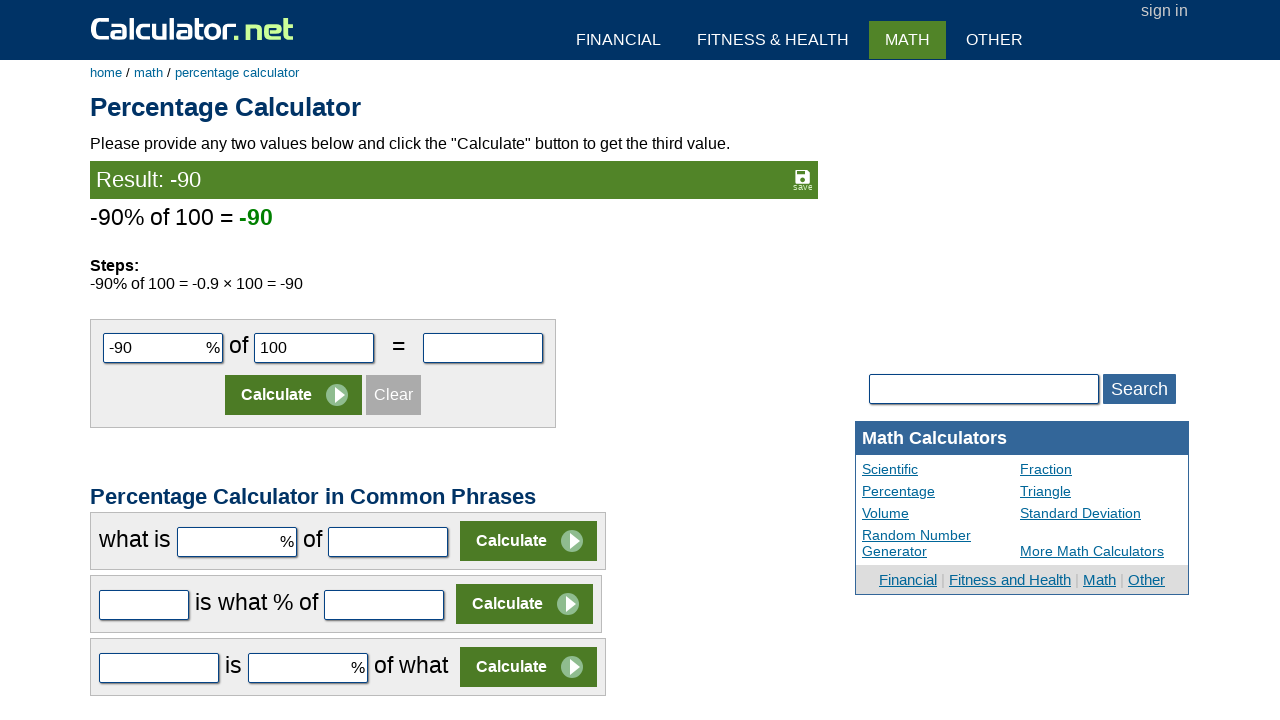